Tests dynamic button interaction by clicking a sequence of buttons (button00 through button03) that become enabled after the previous button is clicked.

Starting URL: https://testpages.herokuapp.com/styled/dynamic-buttons-disabled.html

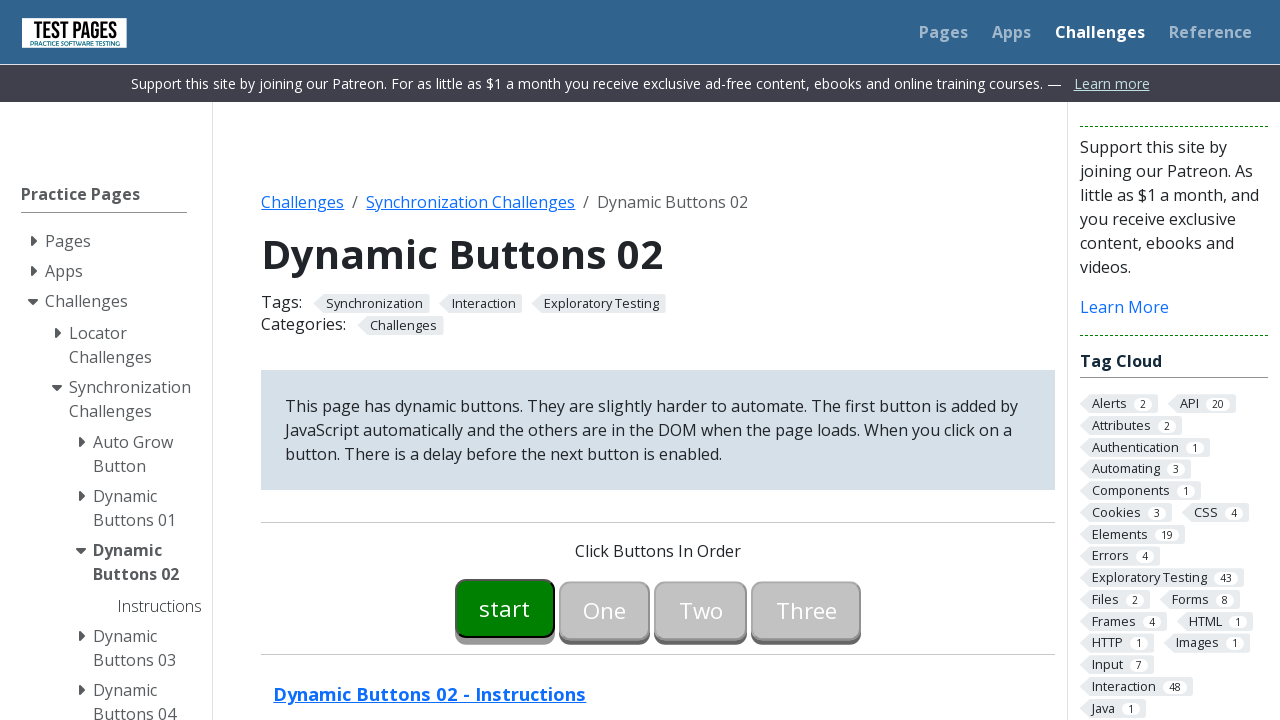

Clicked button00 (start button) at (505, 608) on #button00
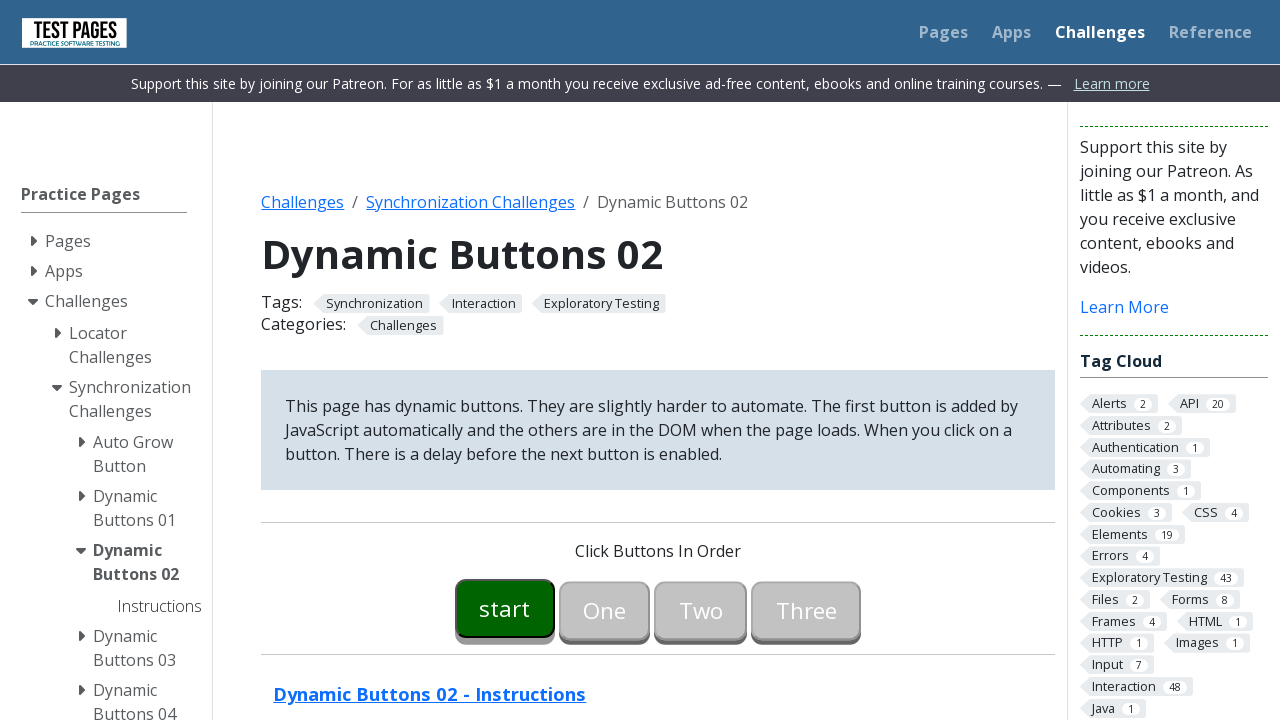

Waited for button01 to become enabled
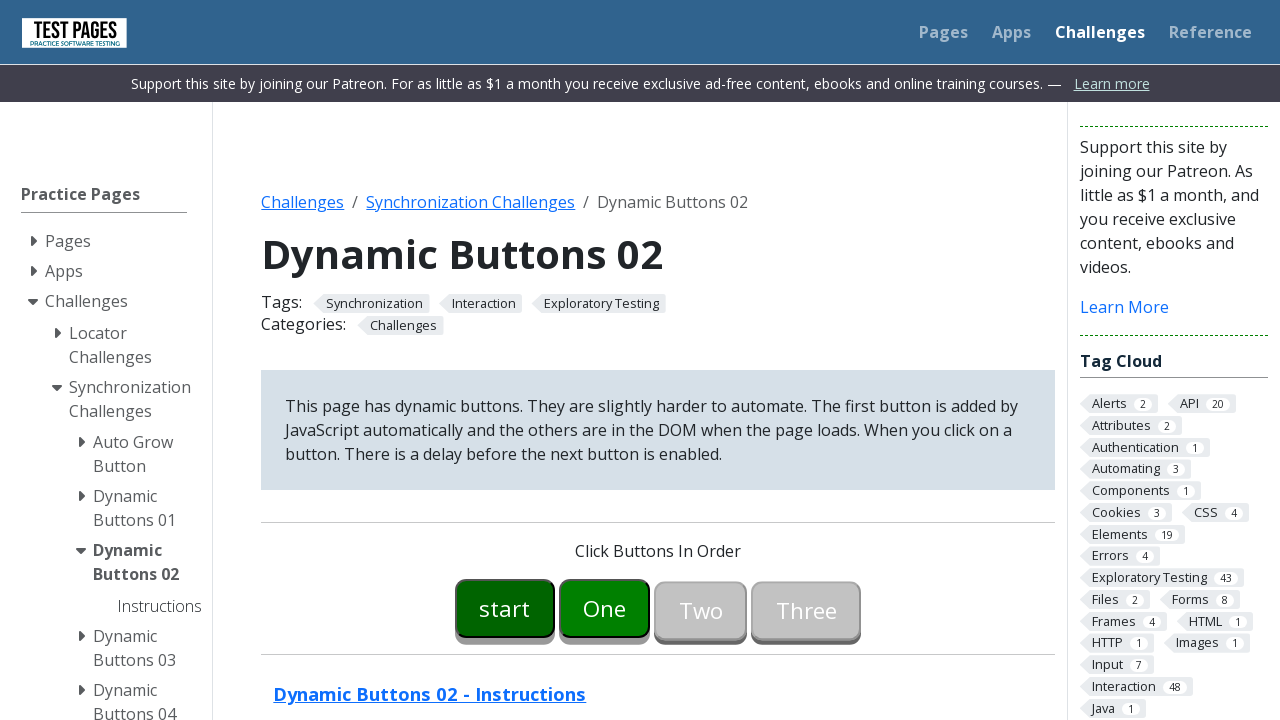

Clicked button01 at (605, 608) on #button01
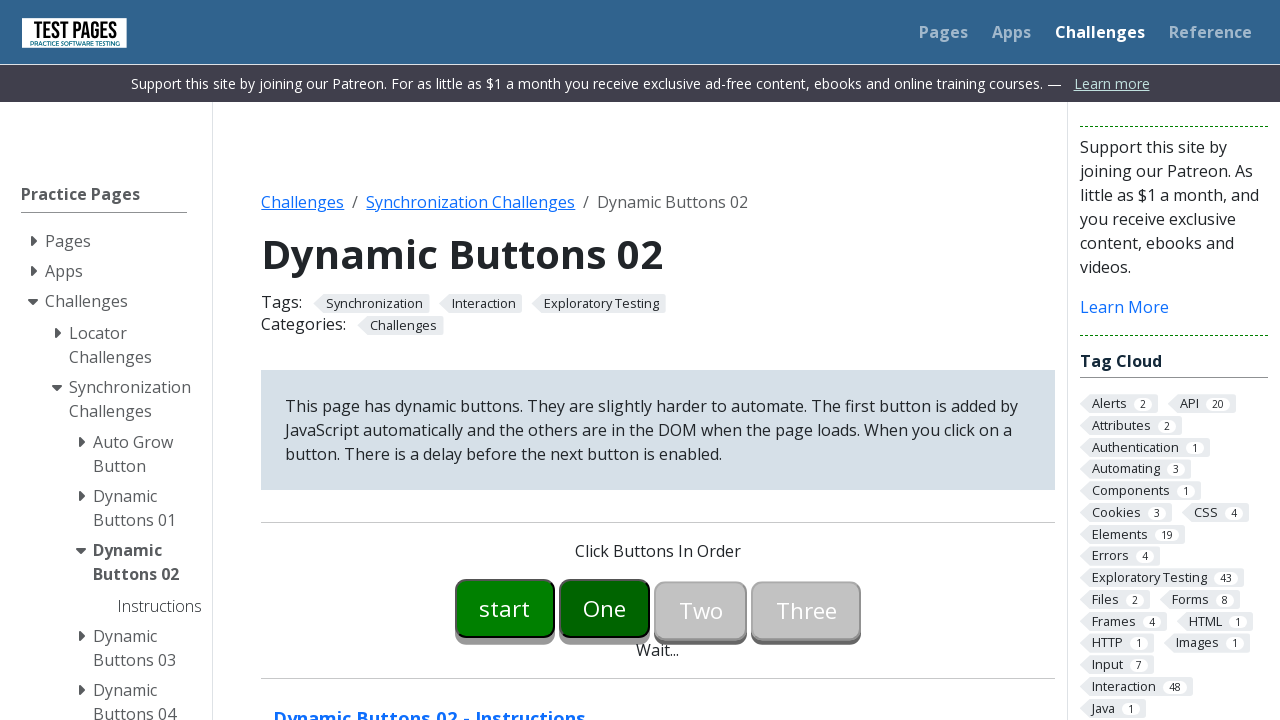

Waited for button02 to become enabled
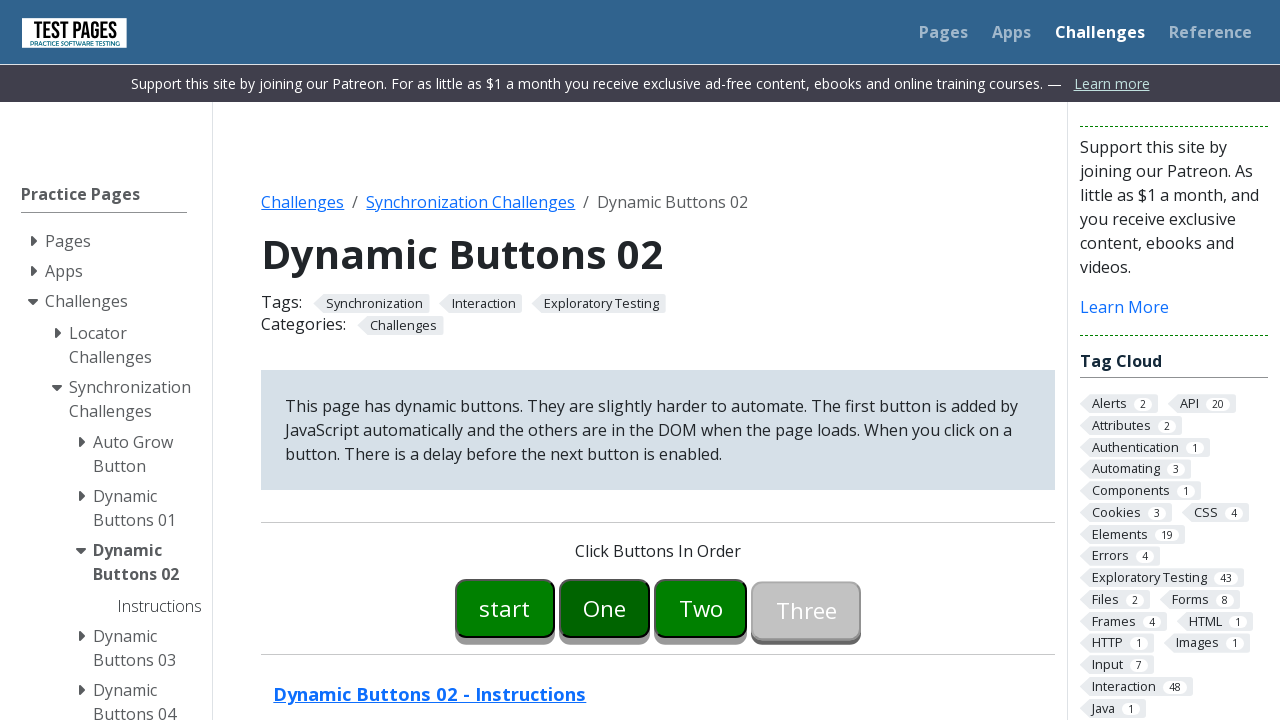

Clicked button02 at (701, 608) on #button02
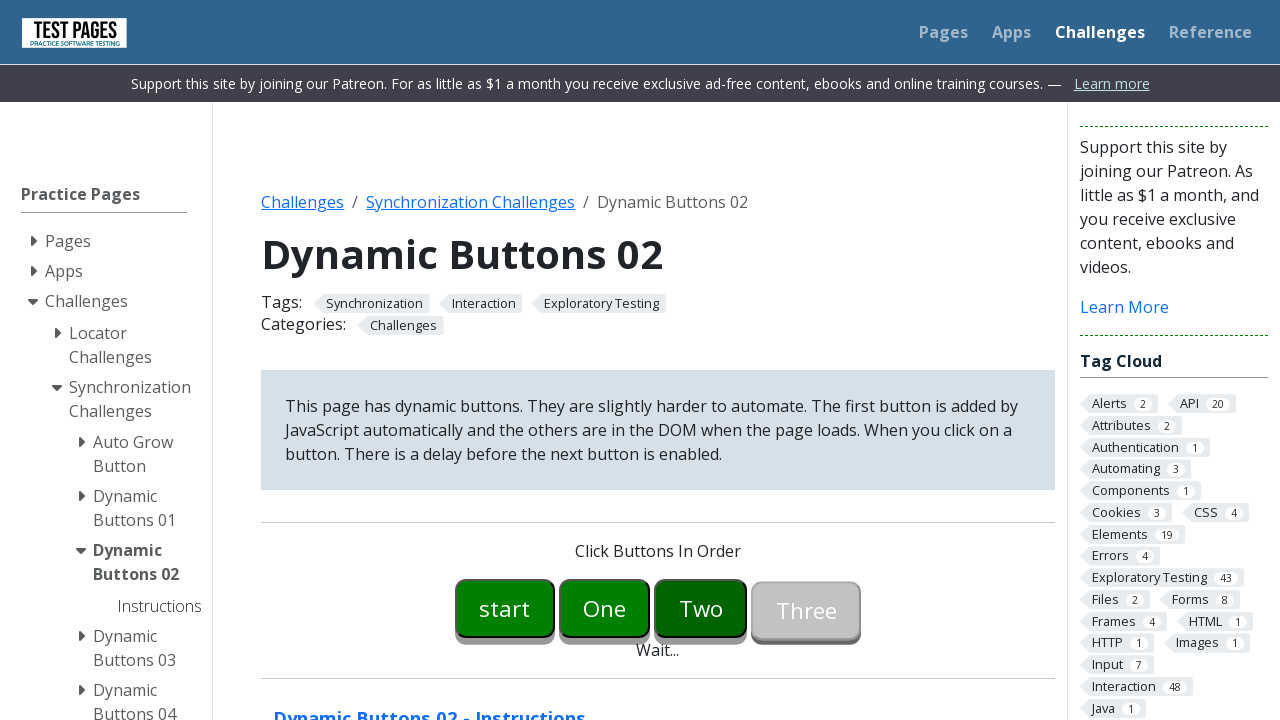

Waited for button03 to become enabled
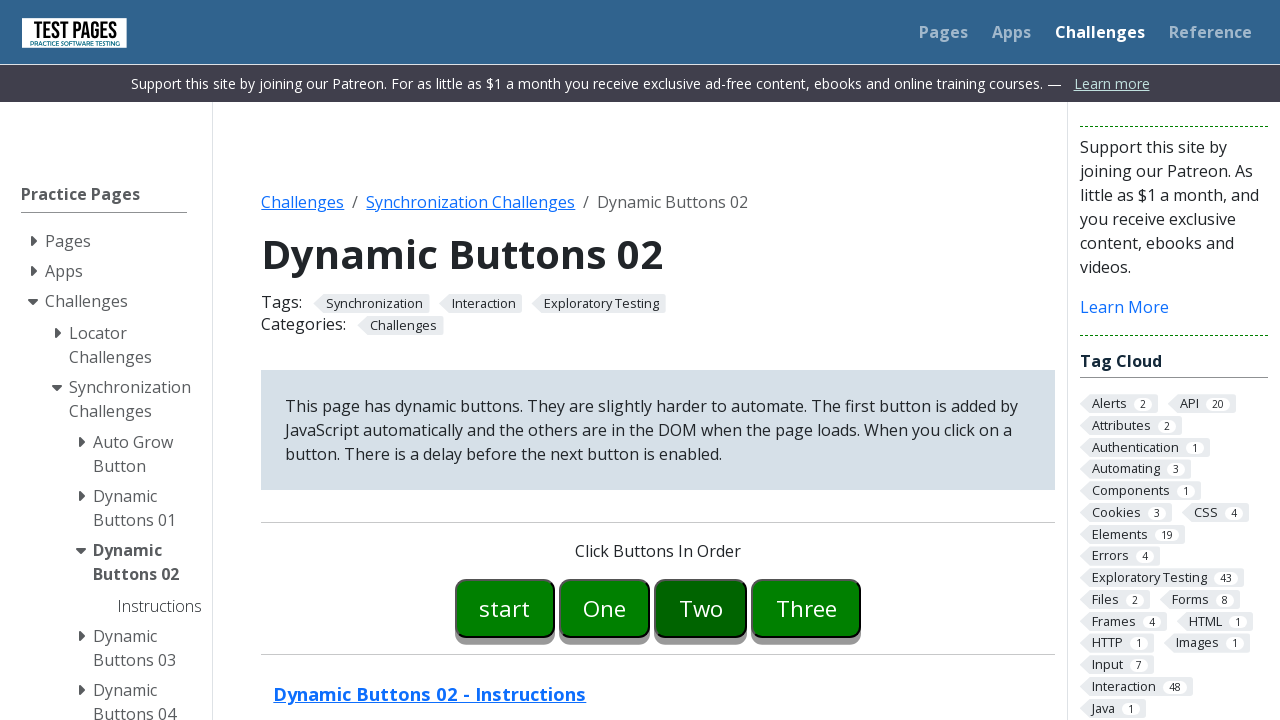

Clicked button03 at (806, 608) on #button03
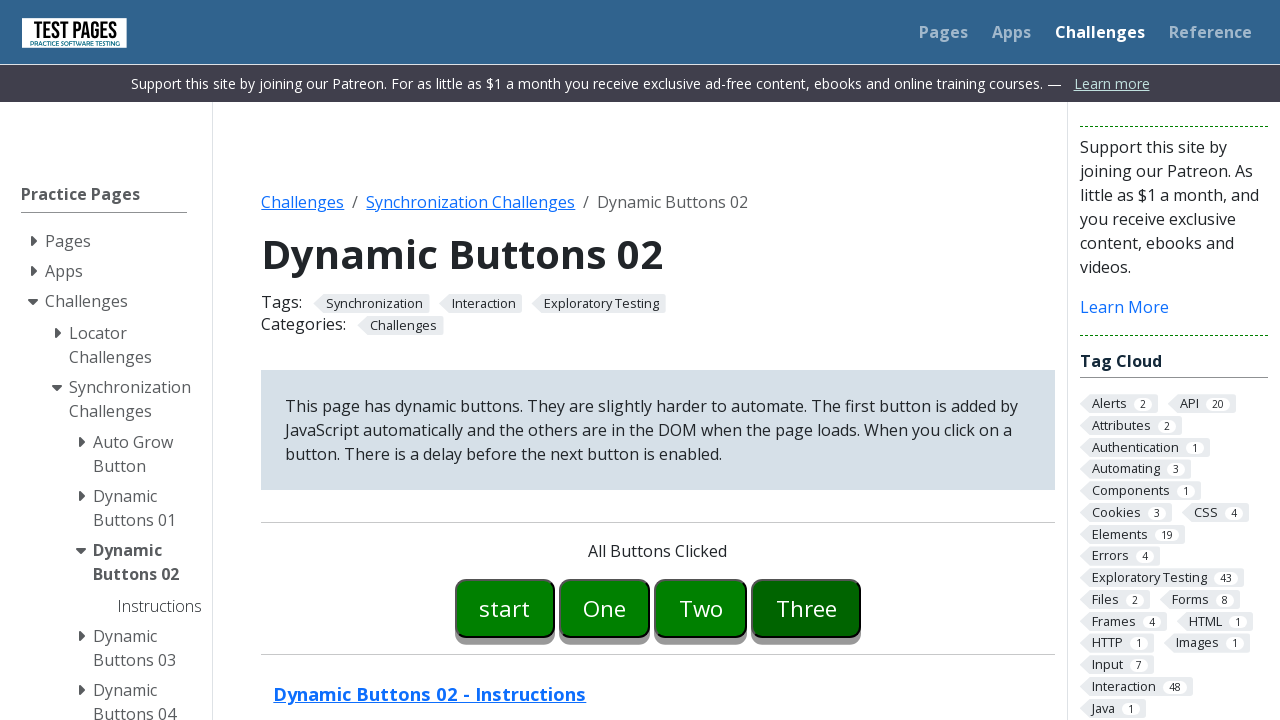

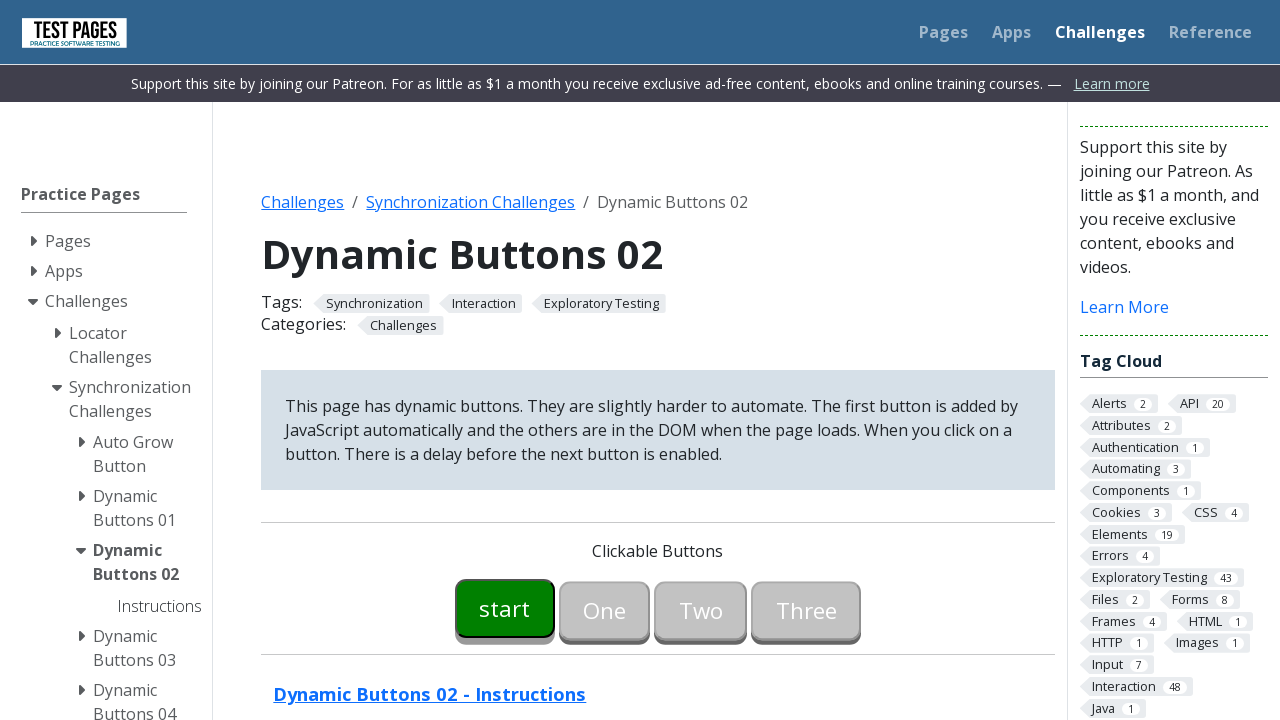